Tests auto-suggest dropdown functionality by typing a partial country name and selecting a matching option from the suggestions list

Starting URL: https://rahulshettyacademy.com/dropdownsPractise/

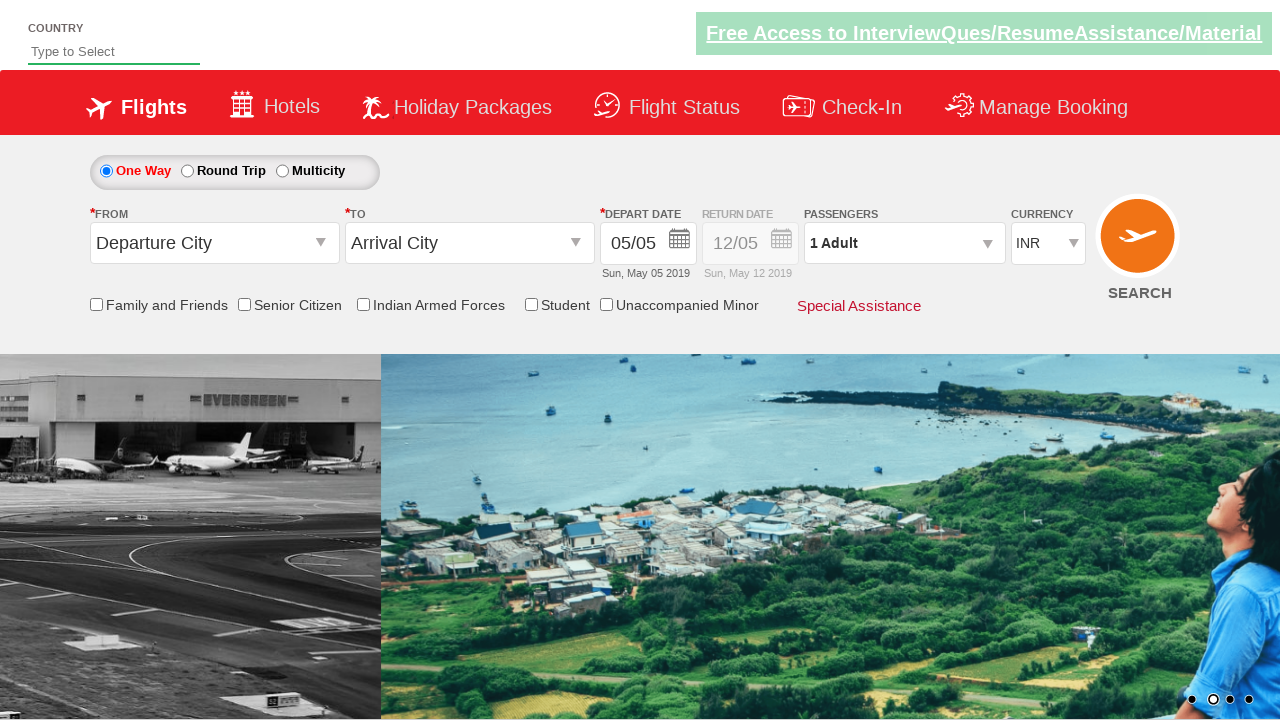

Navigated to AutoSuggestive dropdown practice page
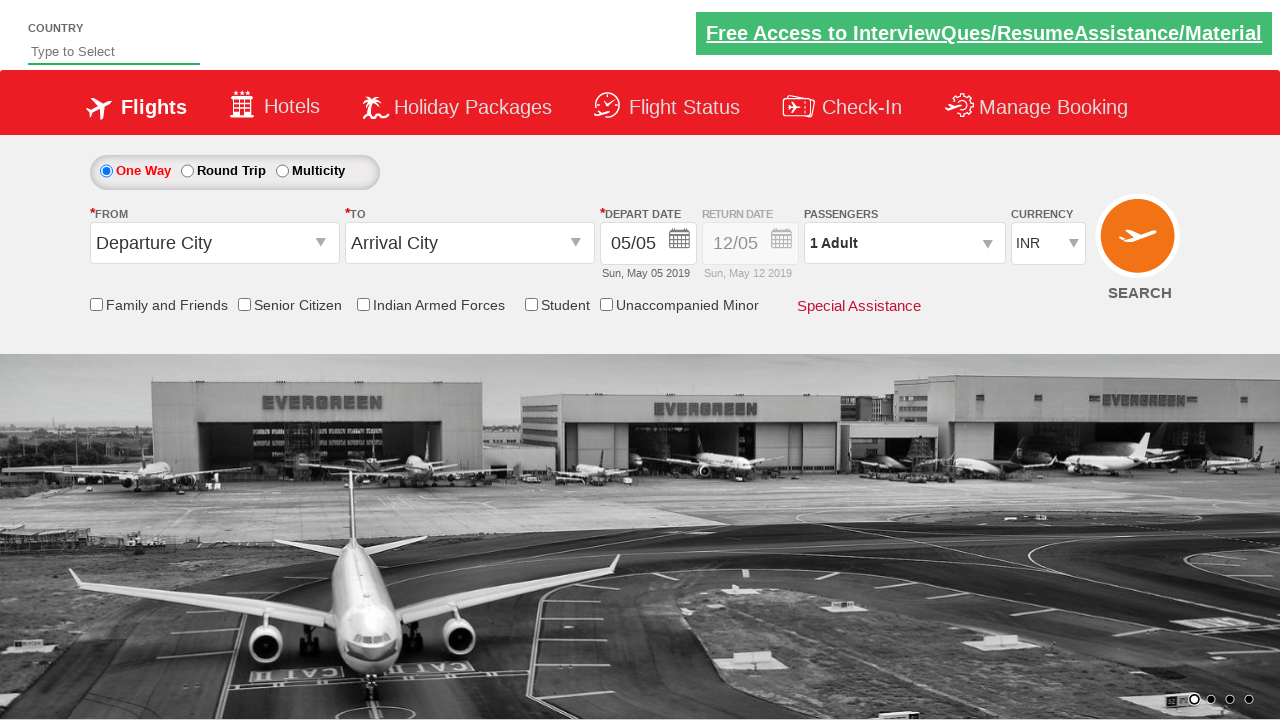

Typed 'Ind' in autosuggest field to trigger suggestions on #autosuggest
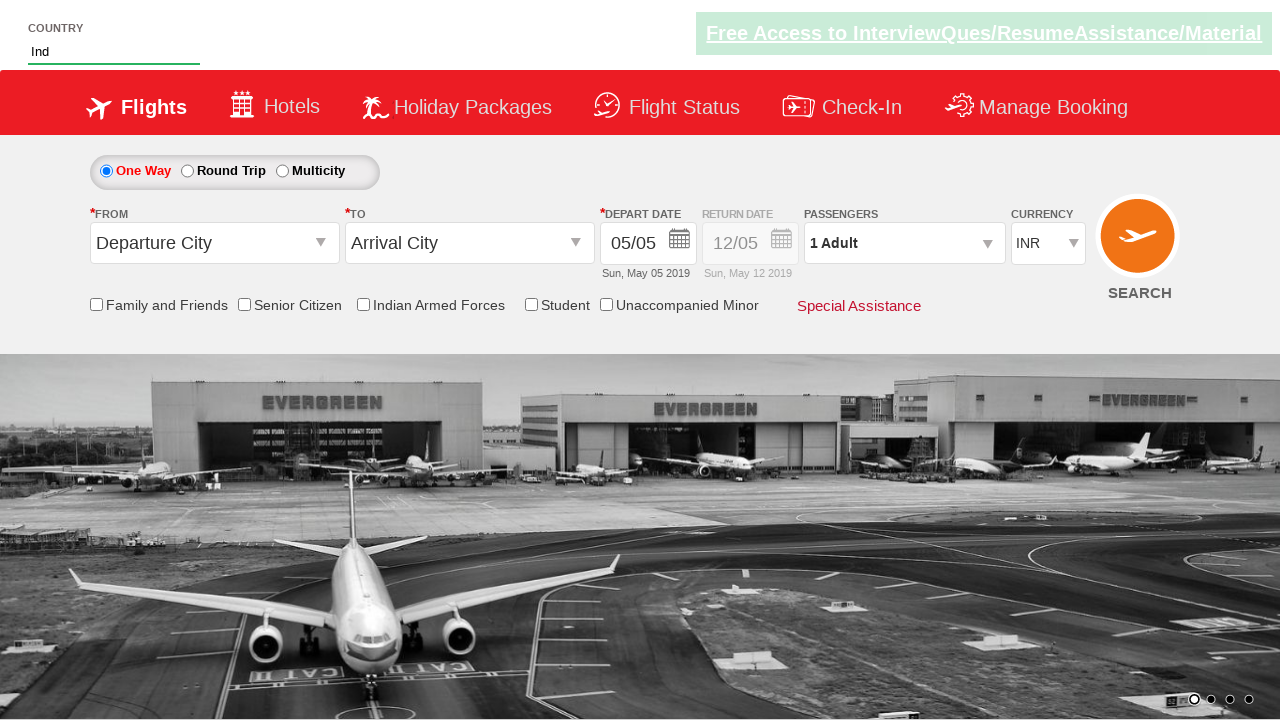

Auto-suggest dropdown appeared with matching options
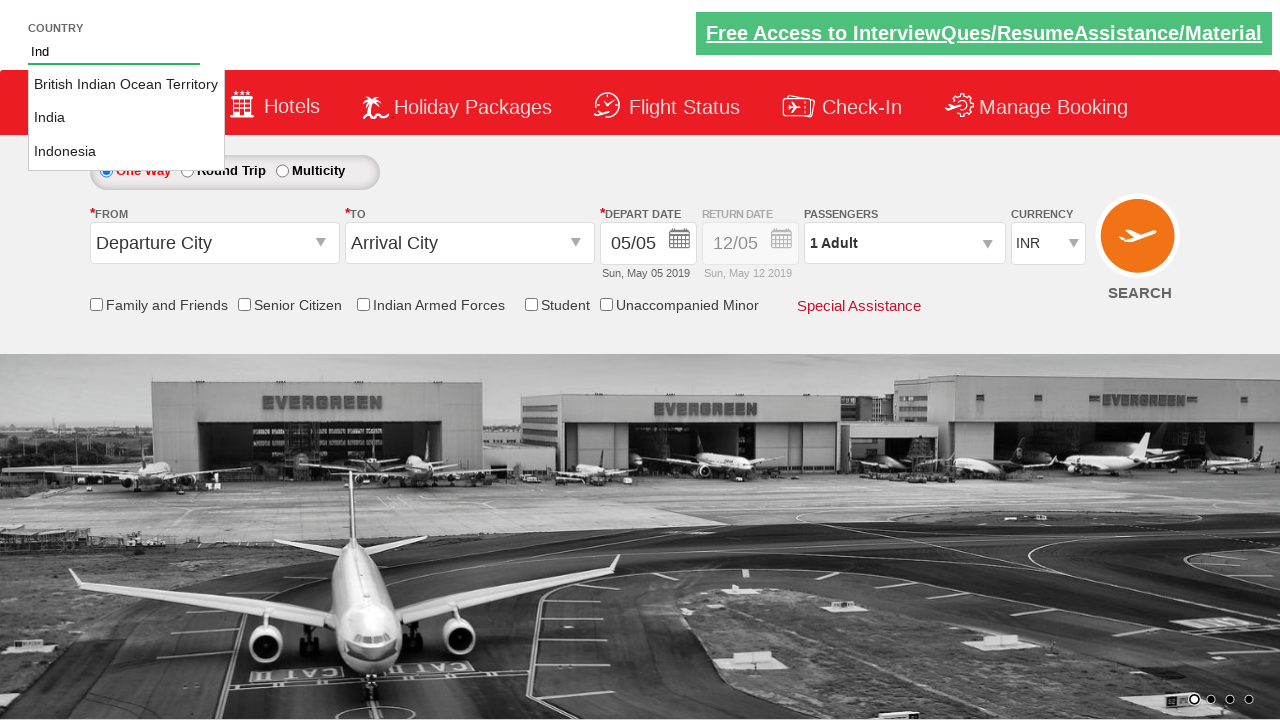

Selected 'Indonesia' from the auto-suggest dropdown options at (126, 152) on li.ui-menu-item a:has-text('Indonesia')
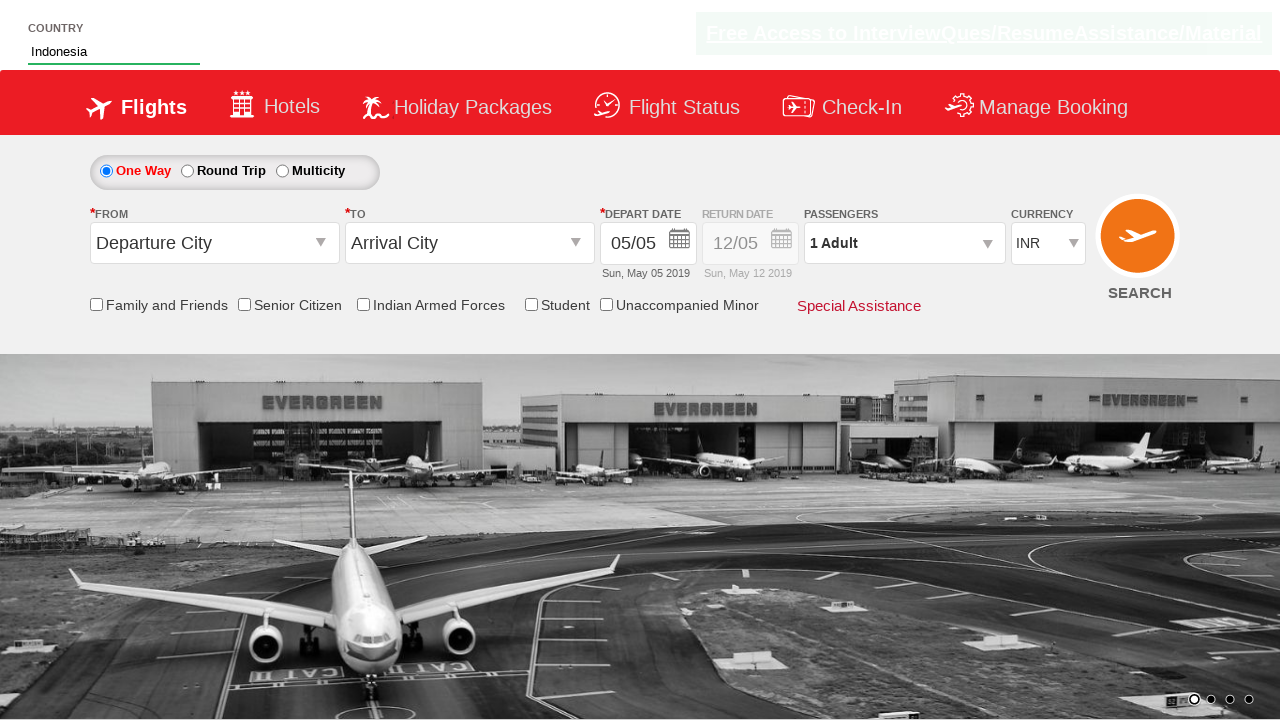

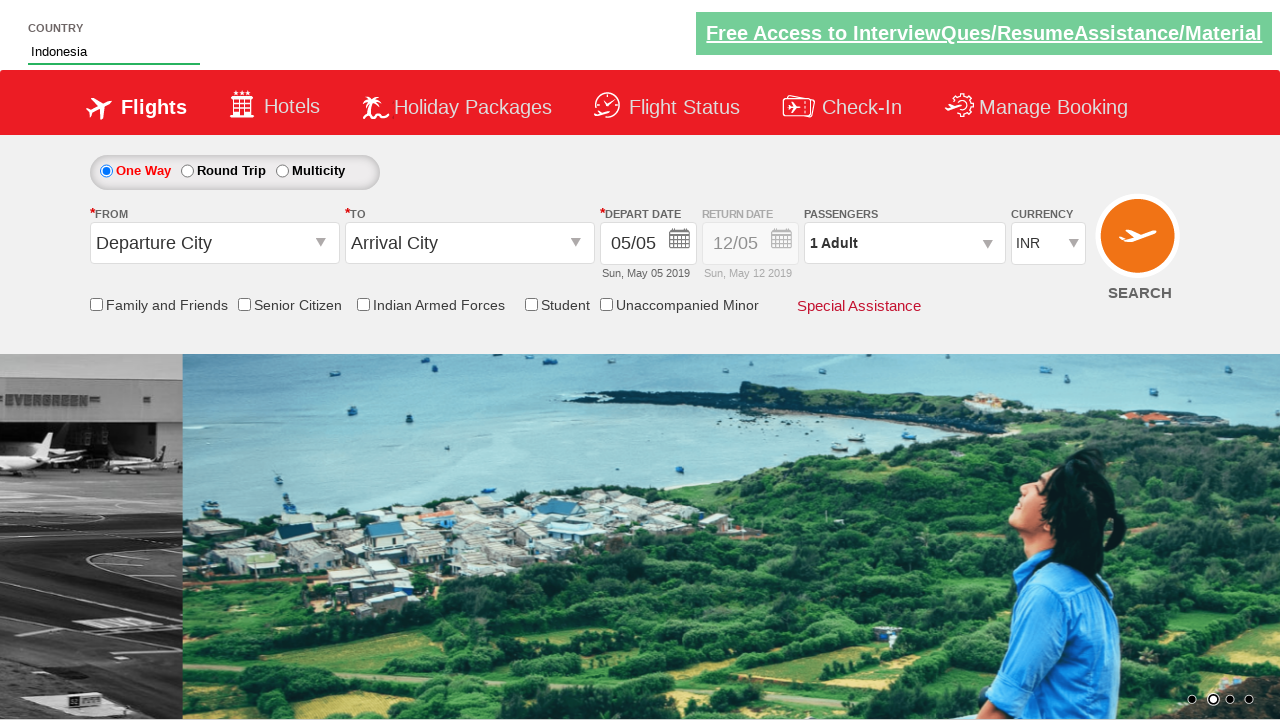